Tests the add/remove elements functionality by adding 2 elements, removing 1, and verifying that 1 element remains

Starting URL: http://the-internet.herokuapp.com/add_remove_elements/

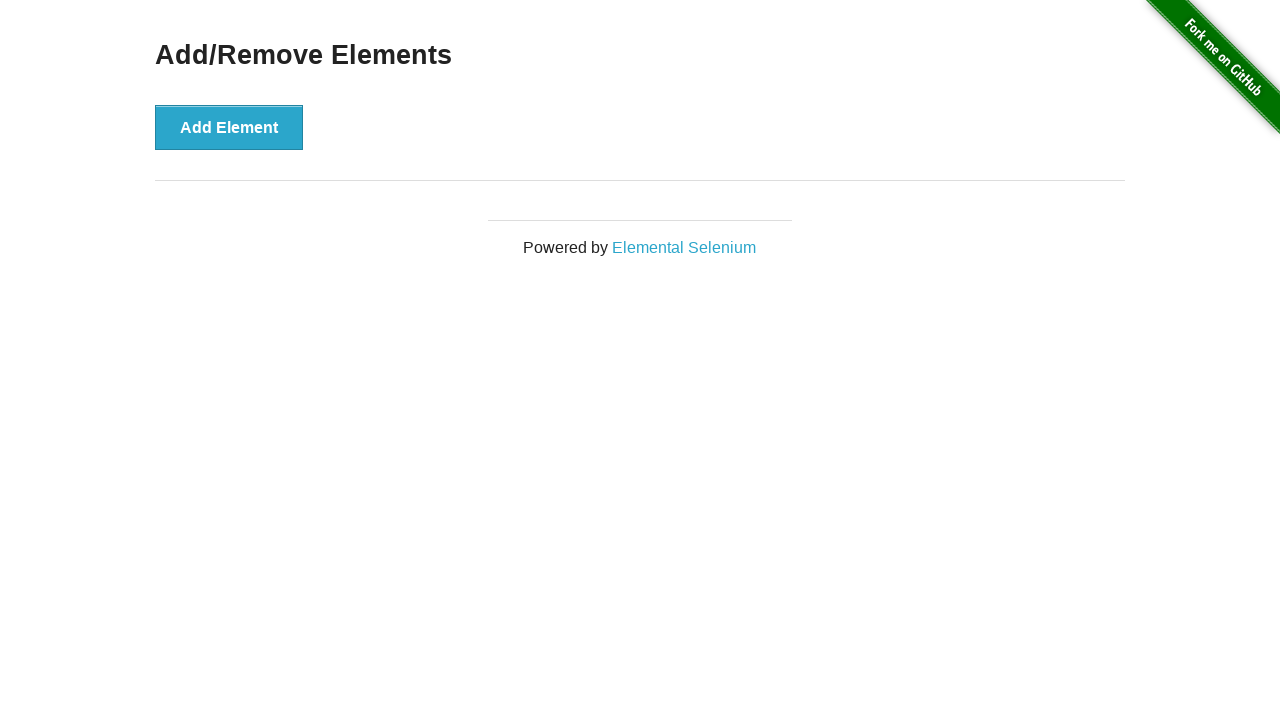

Clicked Add Element button (iteration 1 of 2) at (229, 127) on xpath=//*[@id='content']/div/button
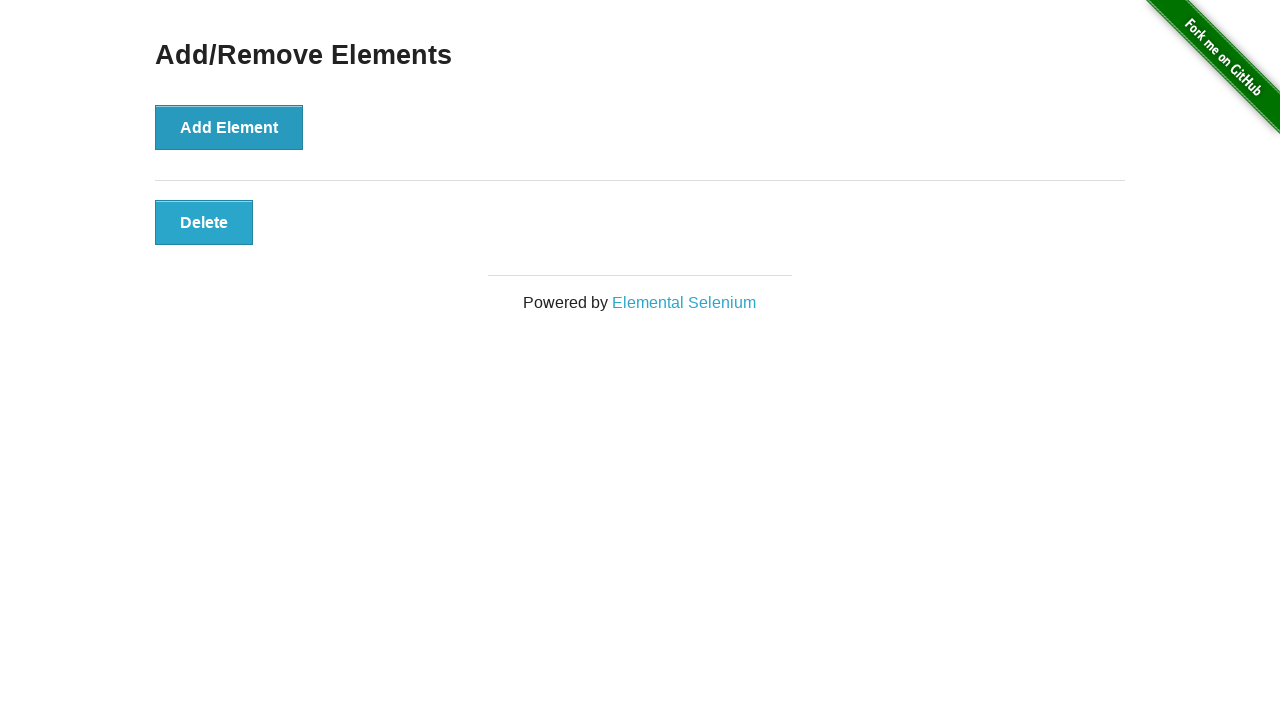

Clicked Add Element button (iteration 2 of 2) at (229, 127) on xpath=//*[@id='content']/div/button
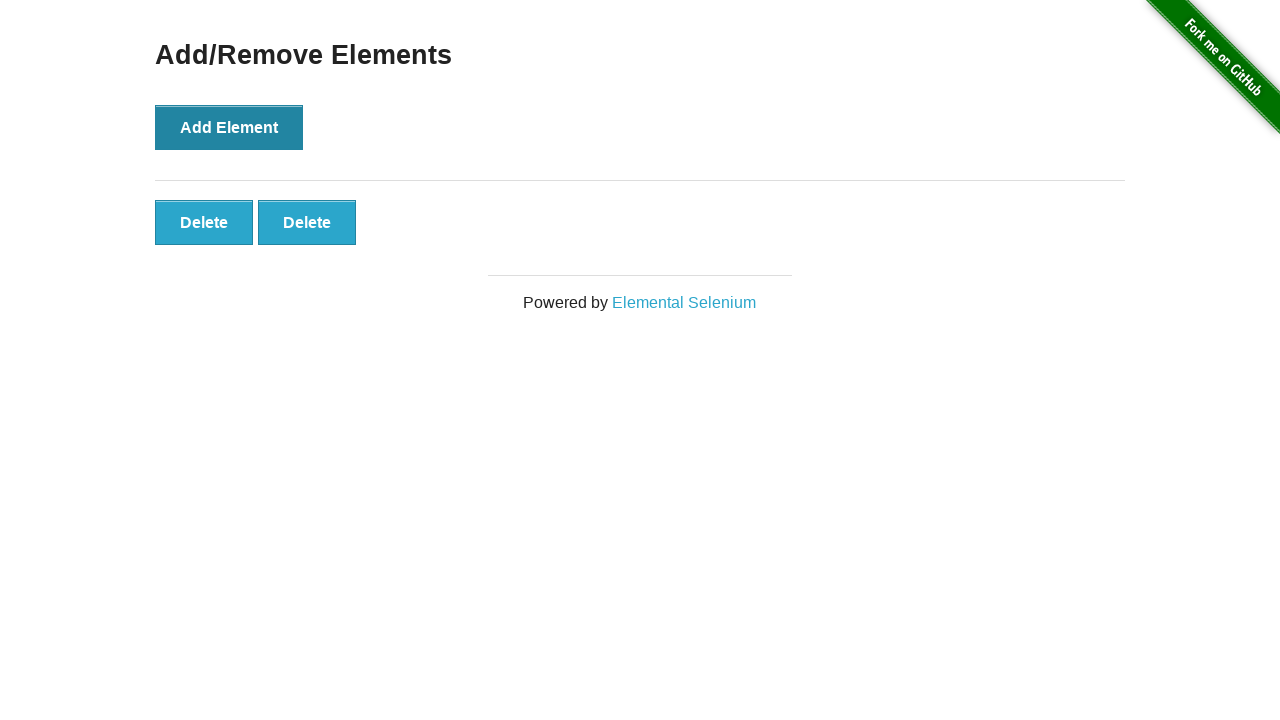

Clicked Remove button for the second element at (307, 222) on xpath=//*[@id='elements']/button[2]
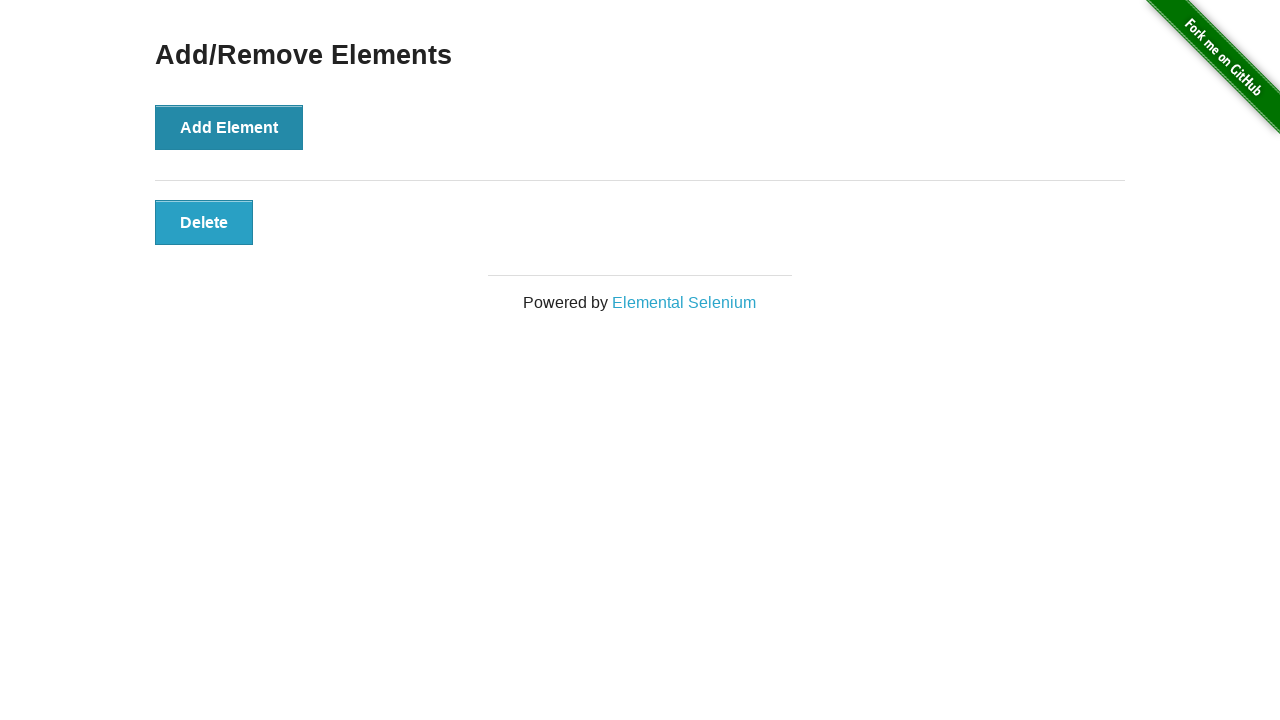

Located all remaining elements with class 'added-manually' (count: 1)
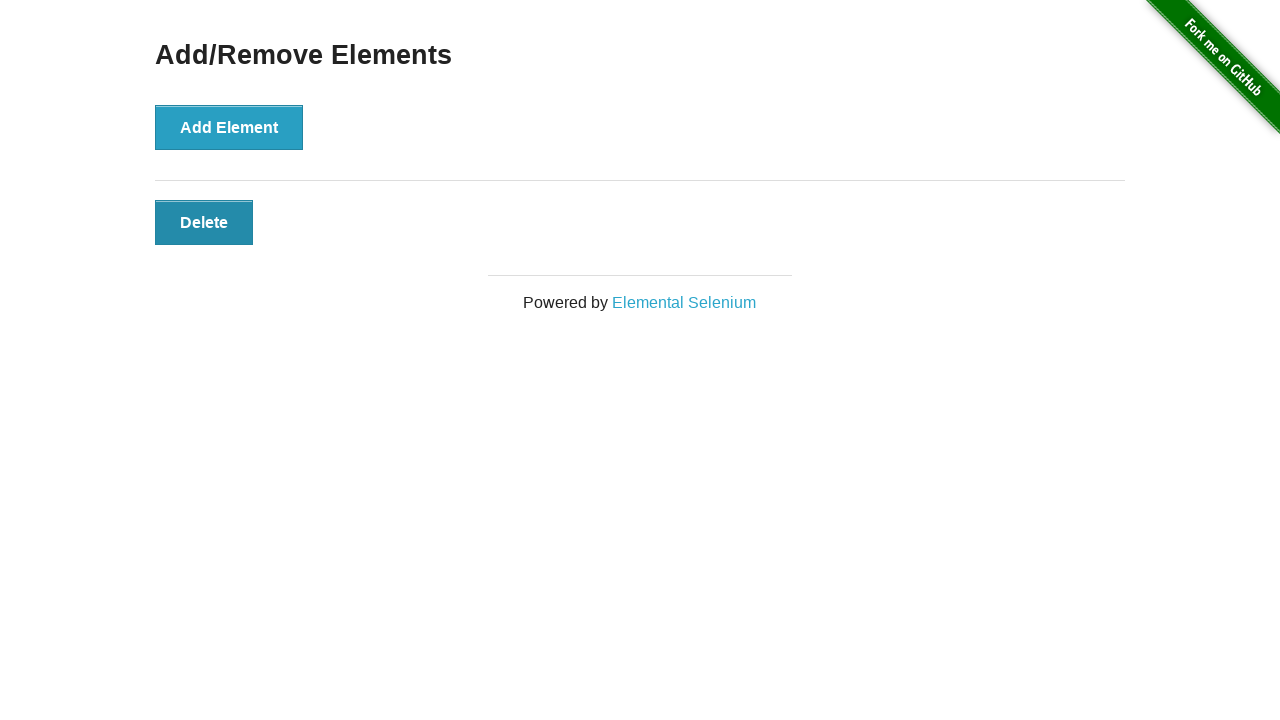

Verified that exactly 1 element remains
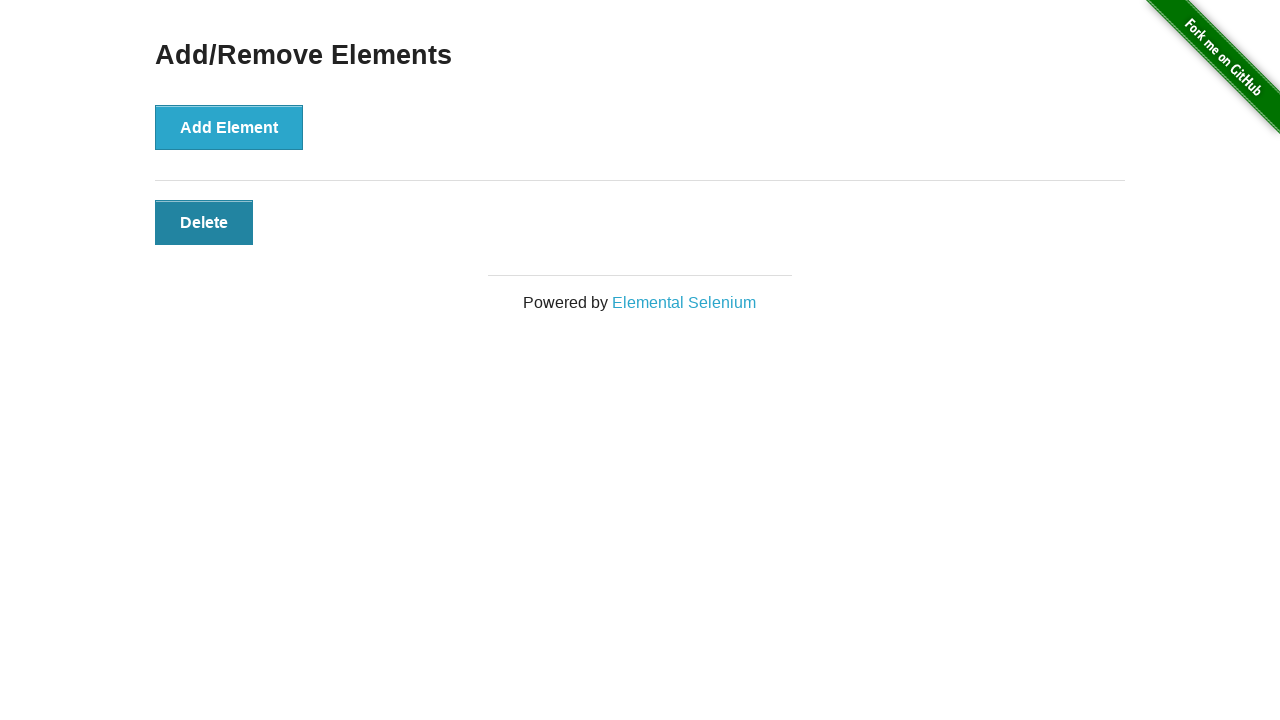

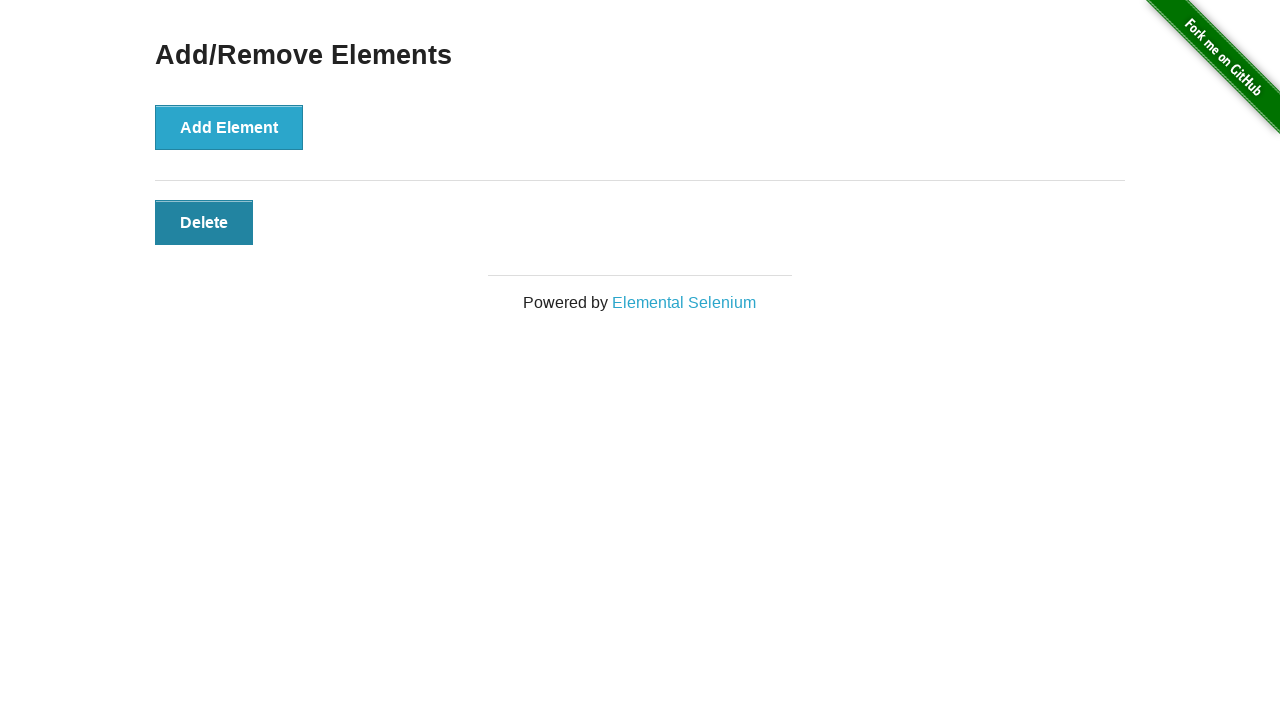